Tests dynamic pagination by navigating to a table page, extracting table information, and clicking on a specific page number in the pagination controls

Starting URL: https://testautomationpractice.blogspot.com/

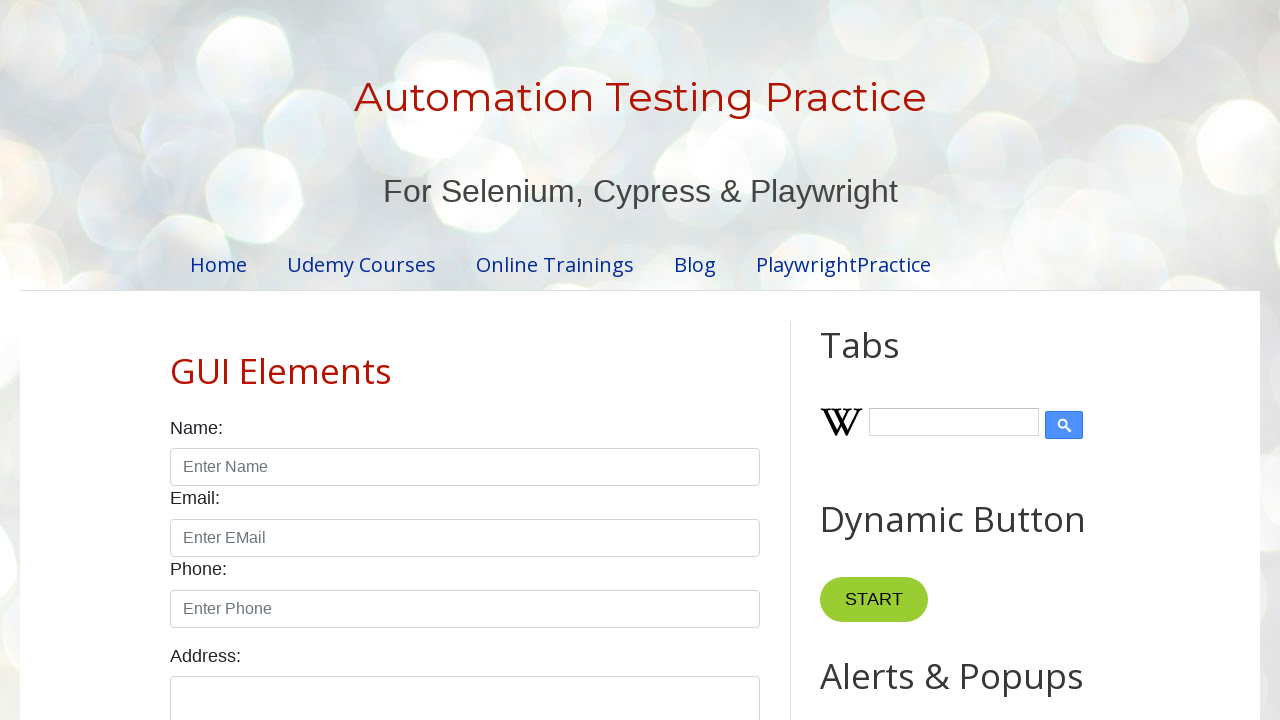

Navigated to test automation practice blog
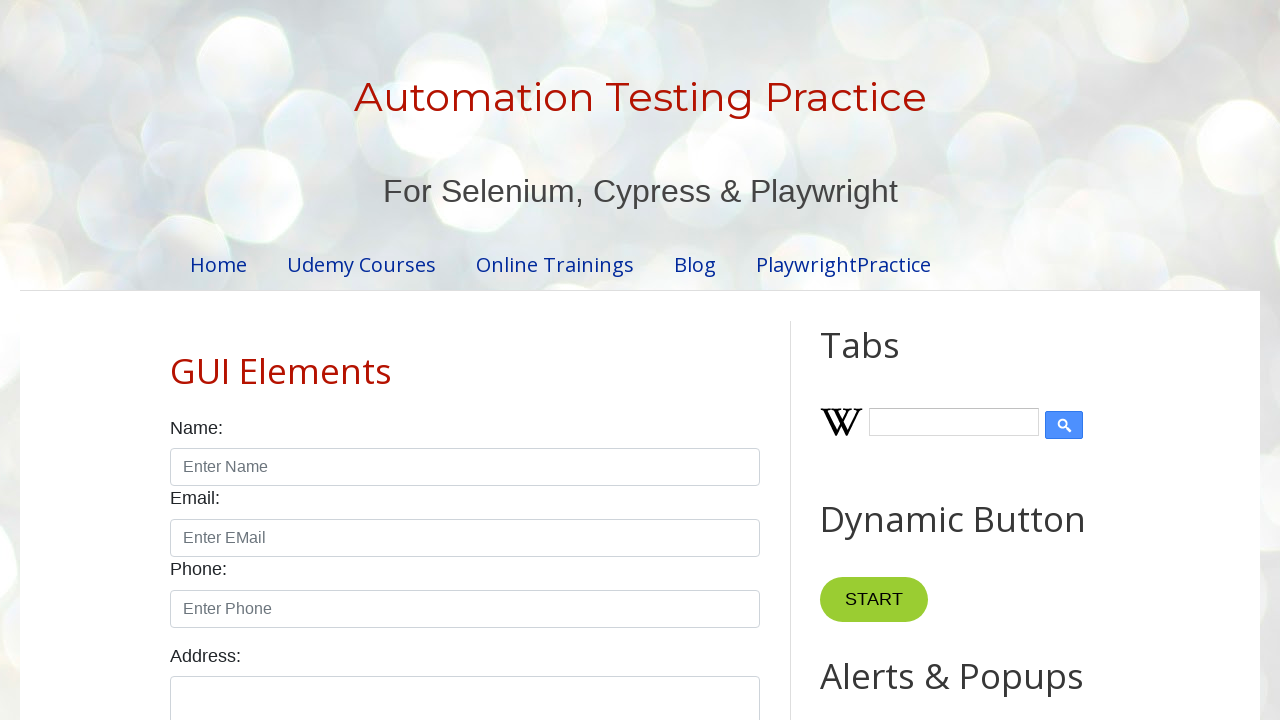

Extracted table column count from first row
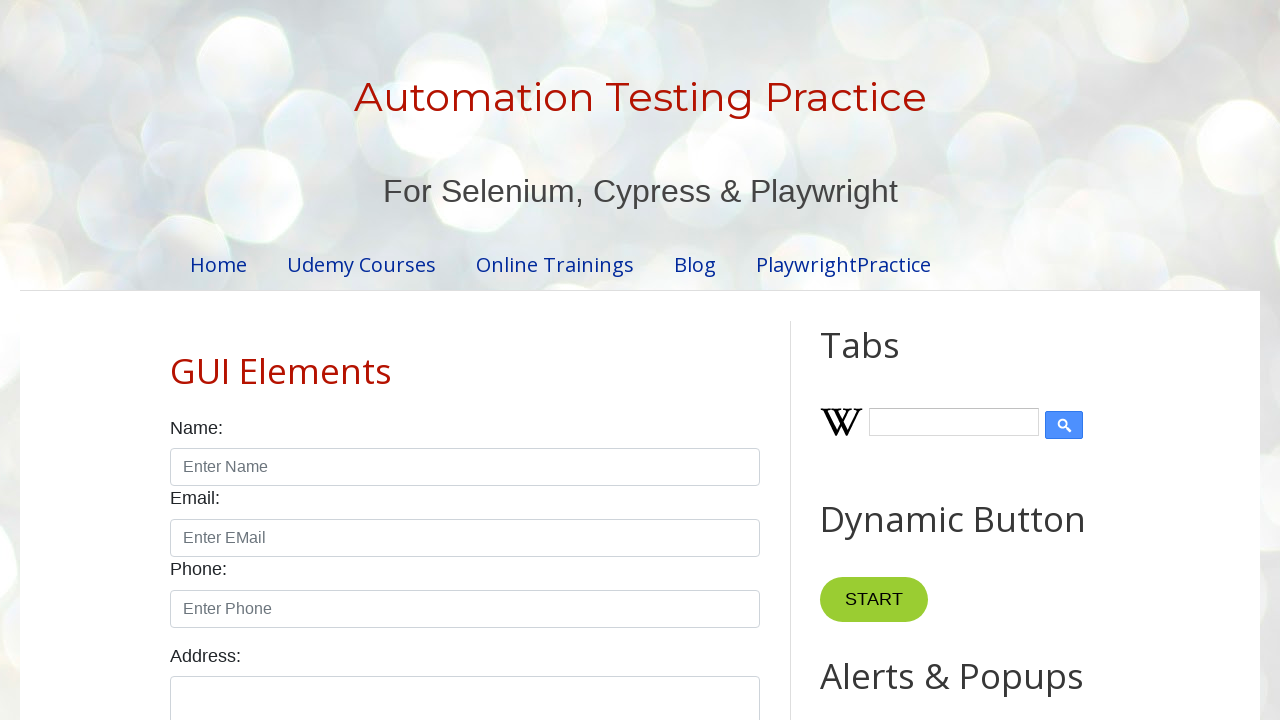

Extracted total table row count
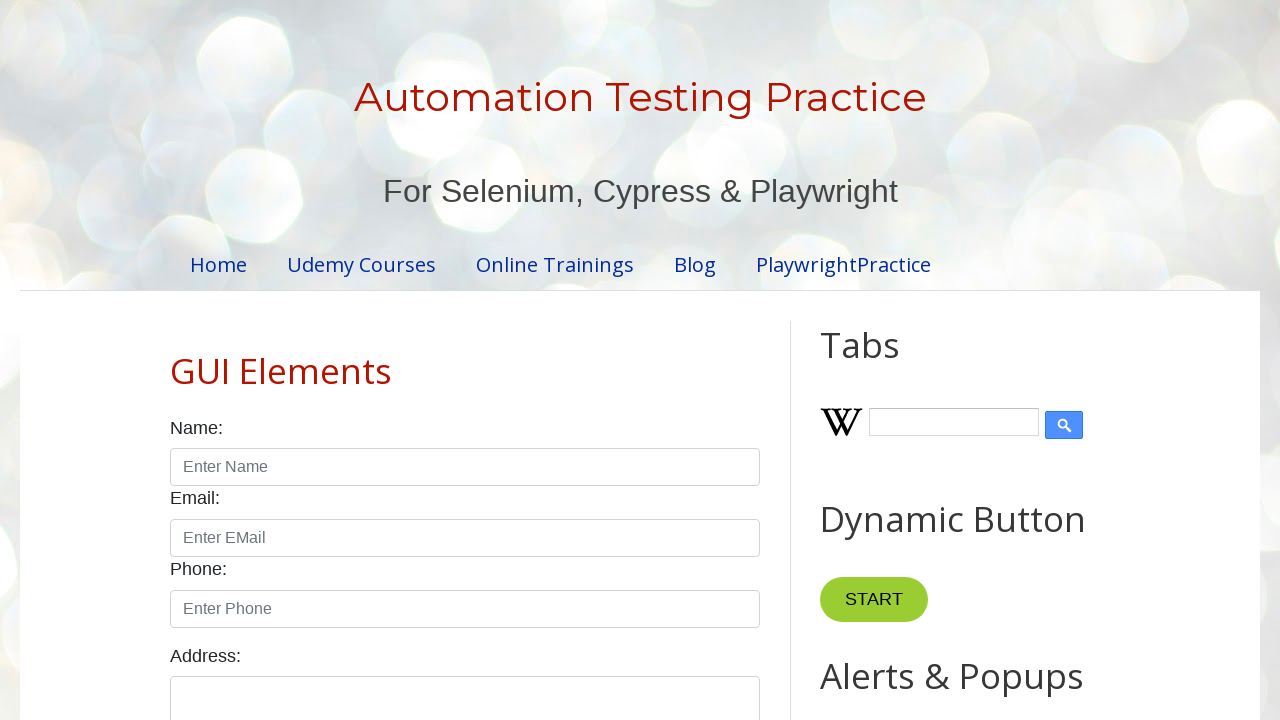

Extracted customer name from table row 3, column 2
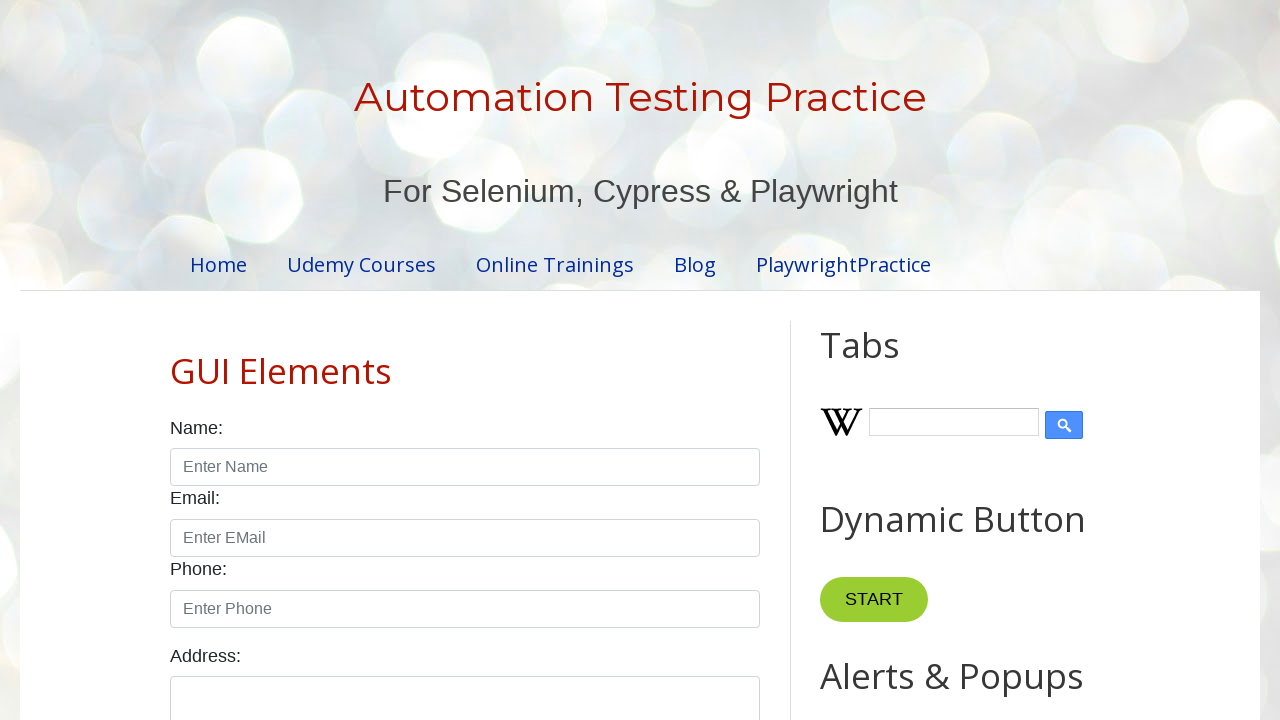

Clicked on page 3 in pagination controls at (494, 361) on xpath=//ul[@class='pagination']//*[text()='3']
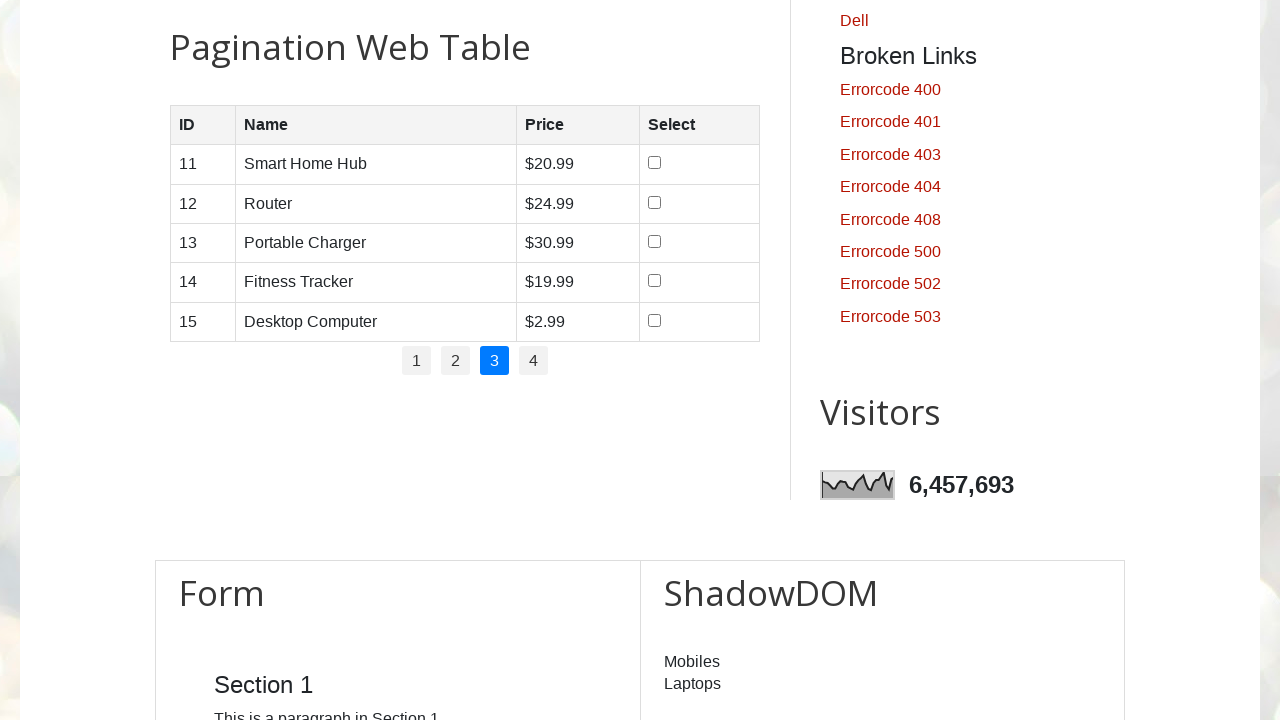

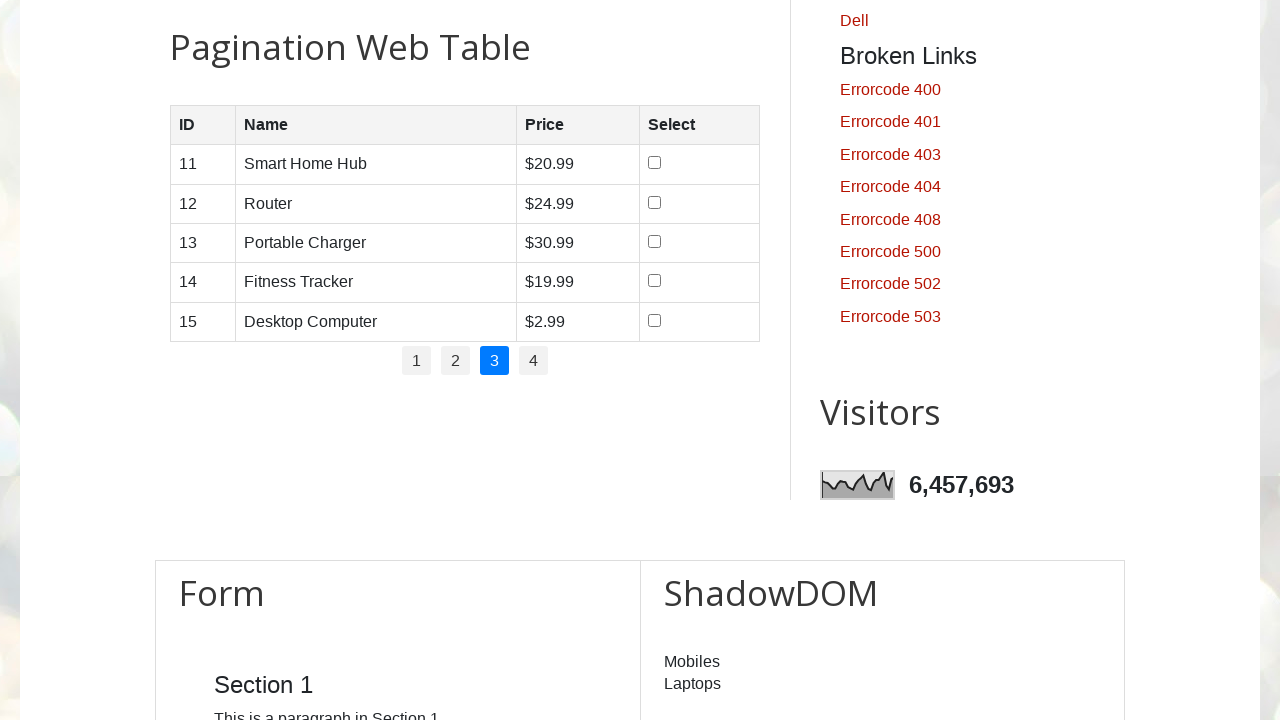